Tests the triangle calculator with letter inputs in sides a and b

Starting URL: https://www.calculator.net/triangle-calculator.html

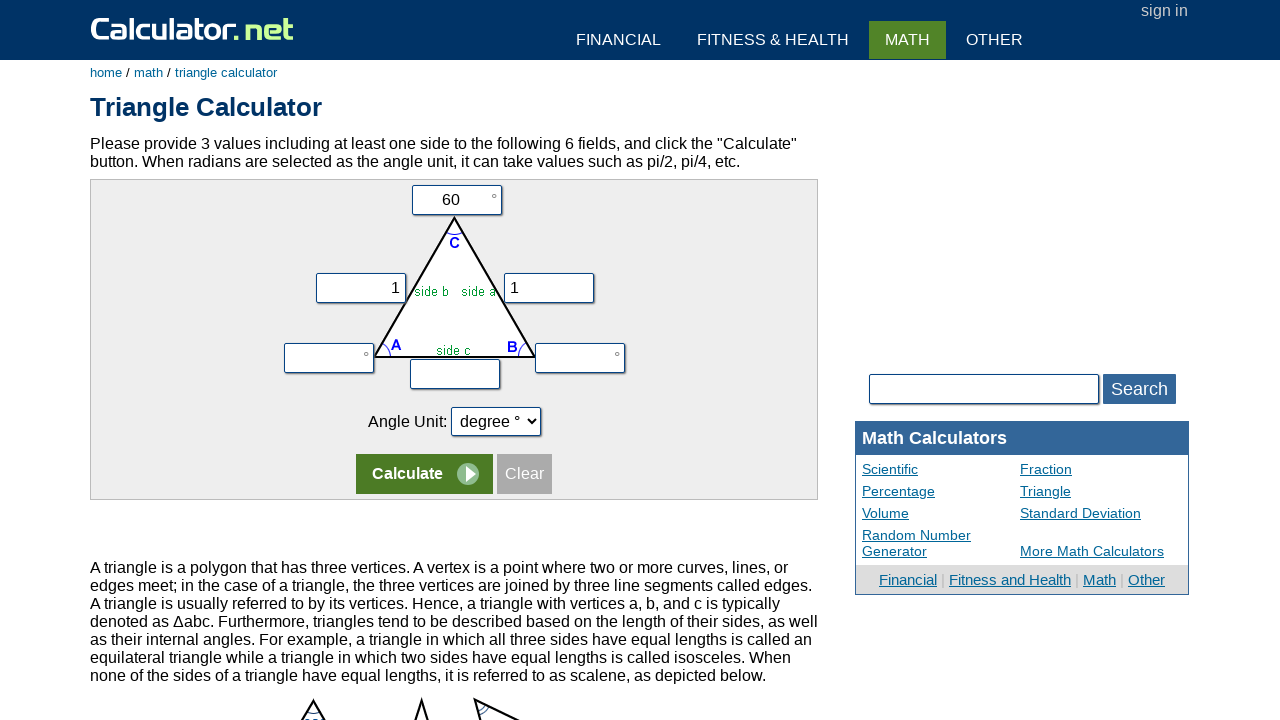

Clicked on side a input field at (360, 288) on input[name='vx']
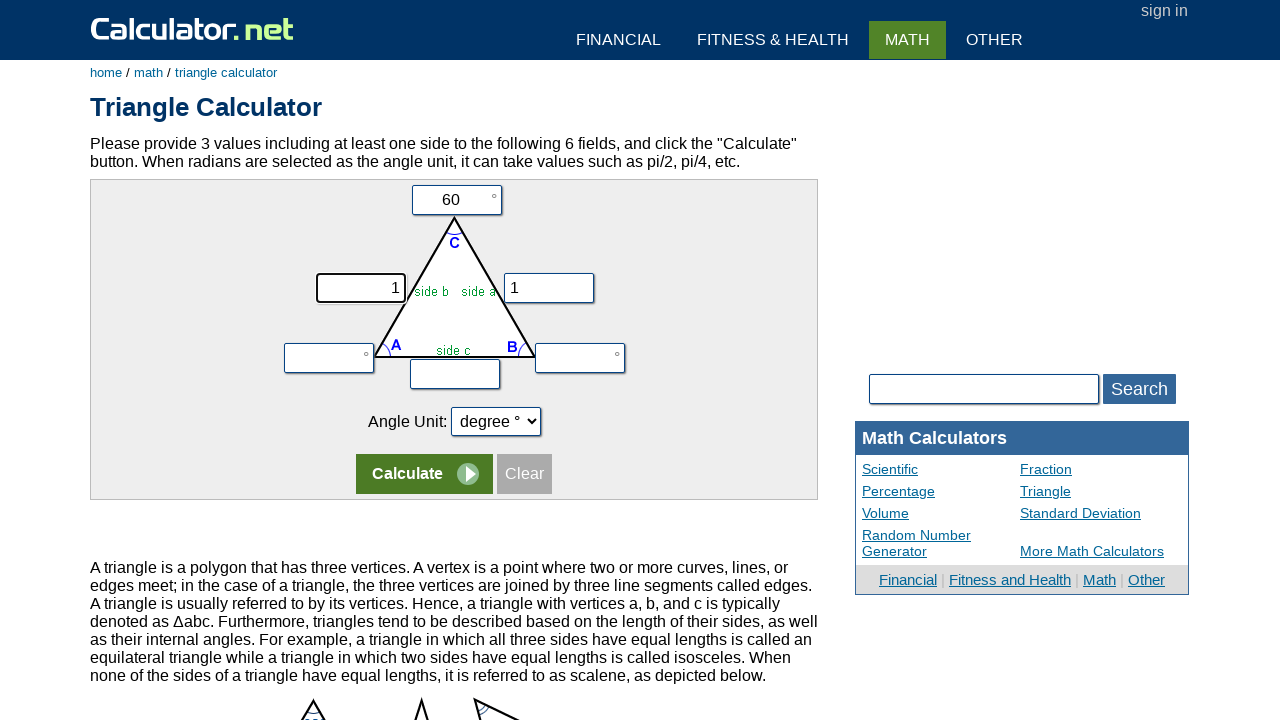

Filled side a with letter 'a' on input[name='vx']
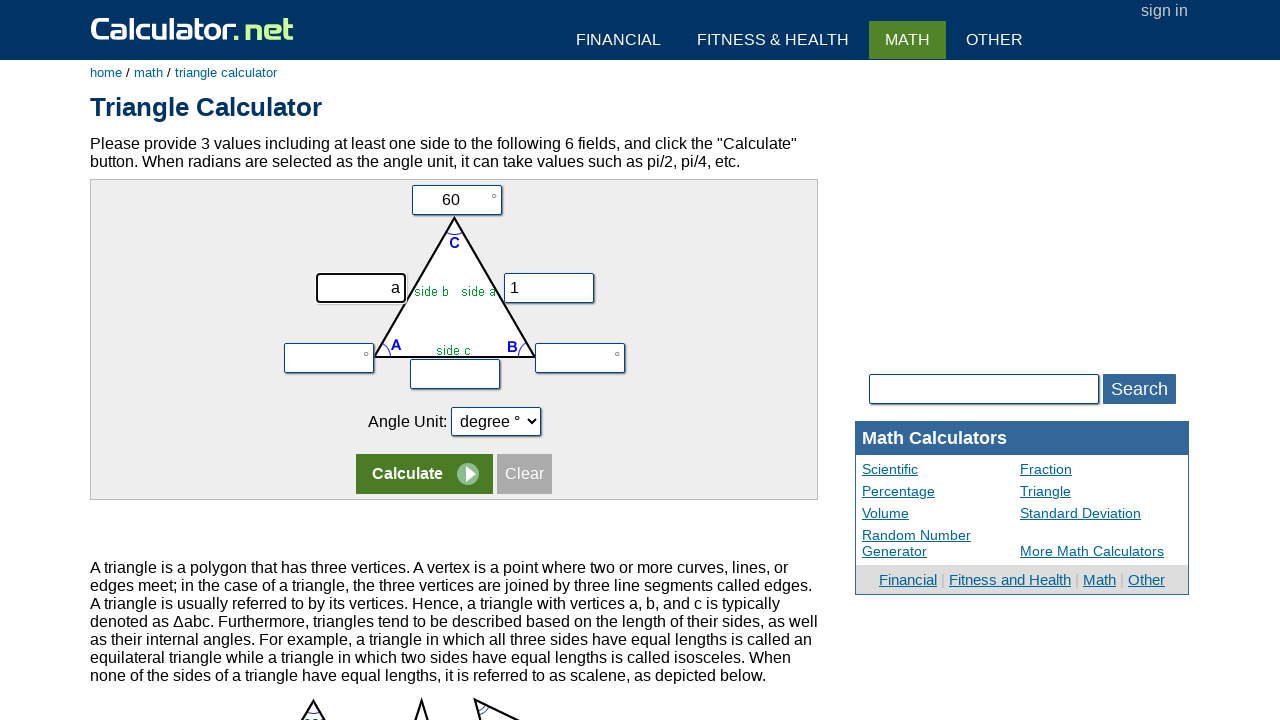

Filled side b with letter 'g' on input[name='vy']
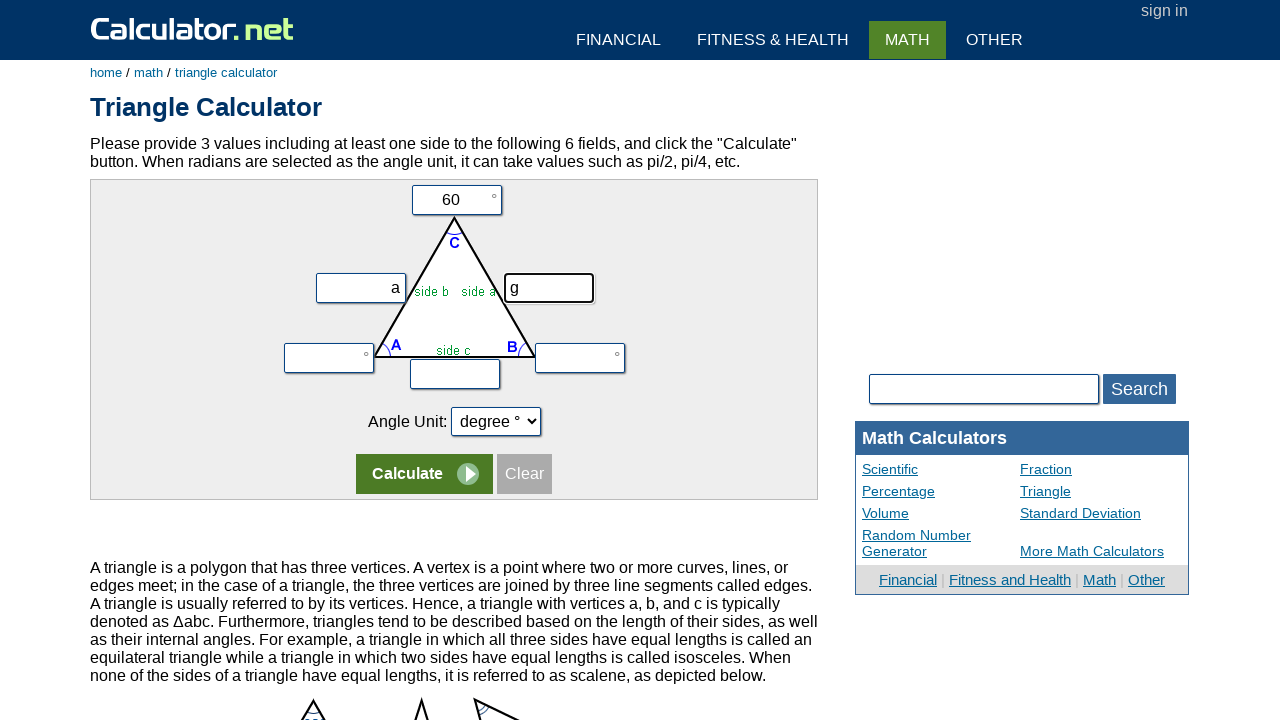

Clicked the calculate button at (424, 474) on tr:nth-child(5) input
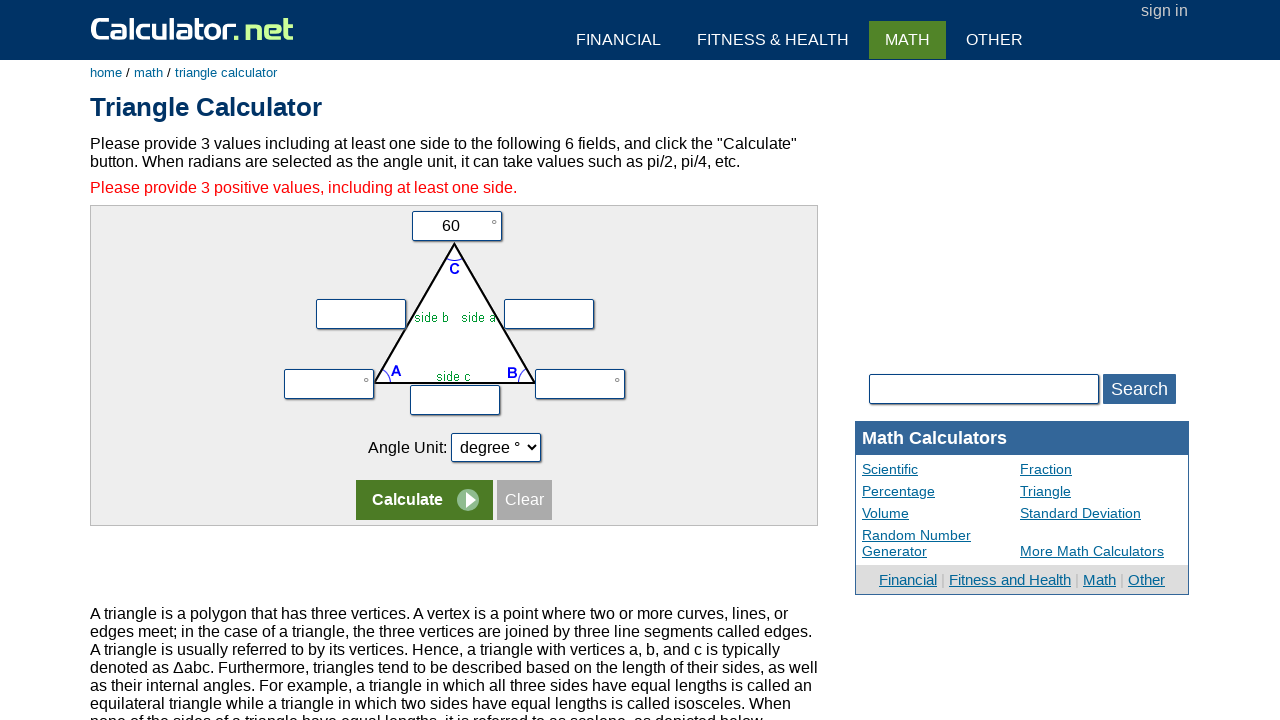

Error message displayed after invalid letter inputs
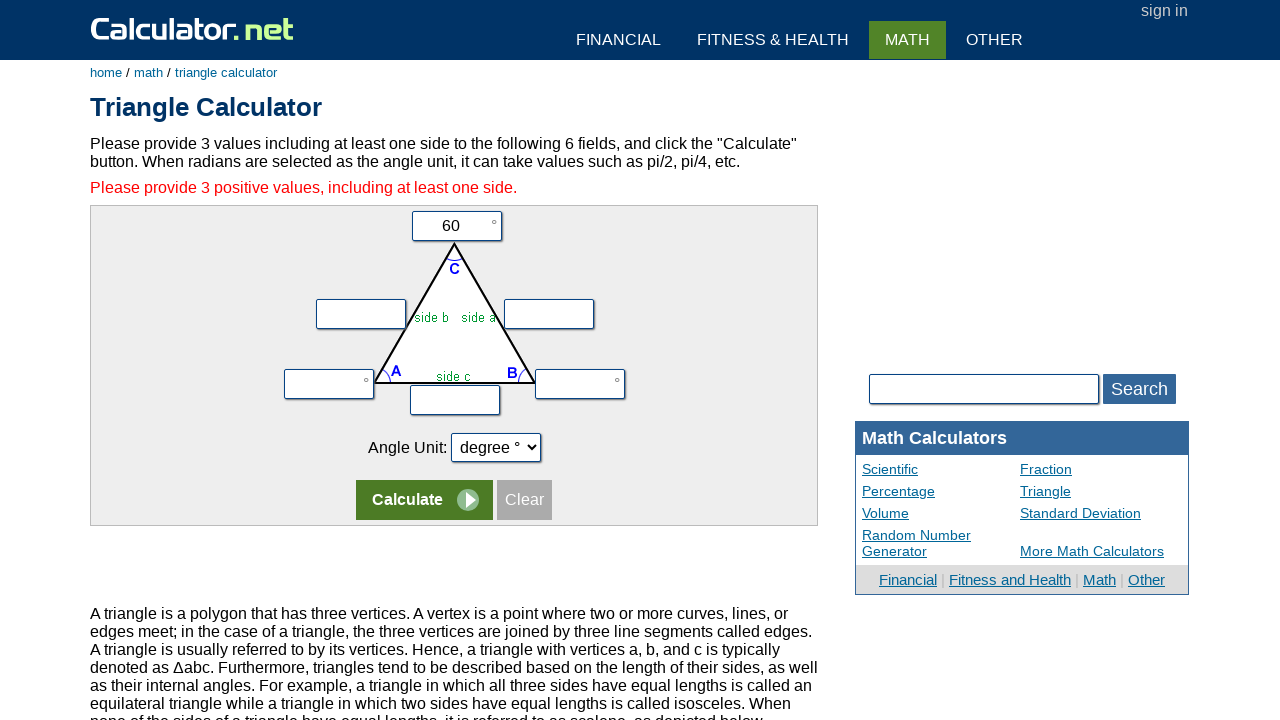

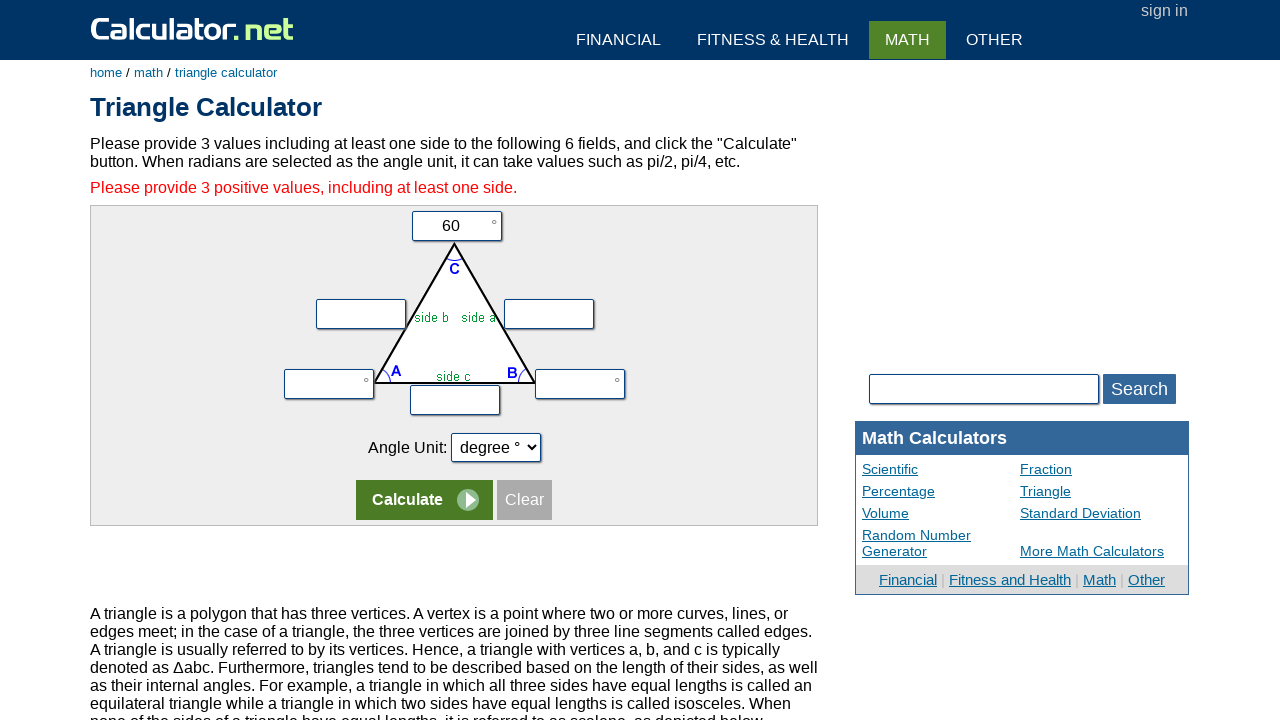